Tests JavaScript alert handling by clicking a button that triggers an alert and accepting the alert dialog.

Starting URL: https://the-internet.herokuapp.com/javascript_alerts

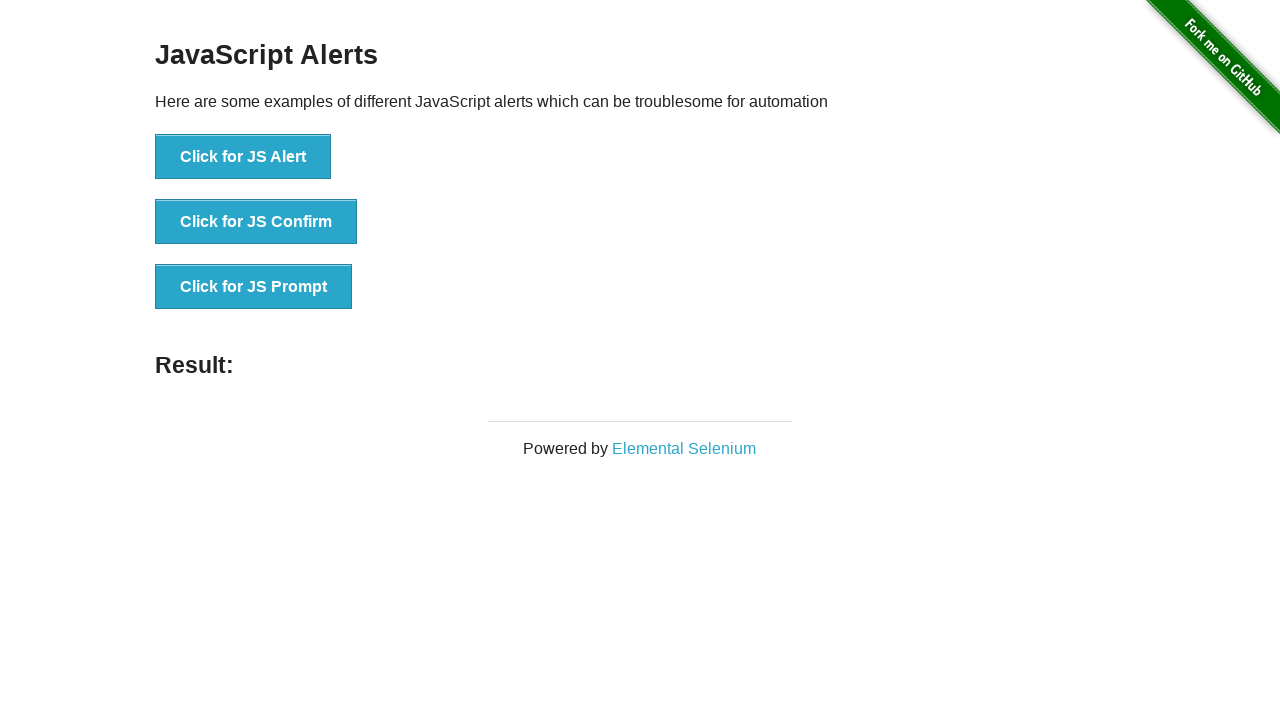

Set up dialog handler to accept alerts
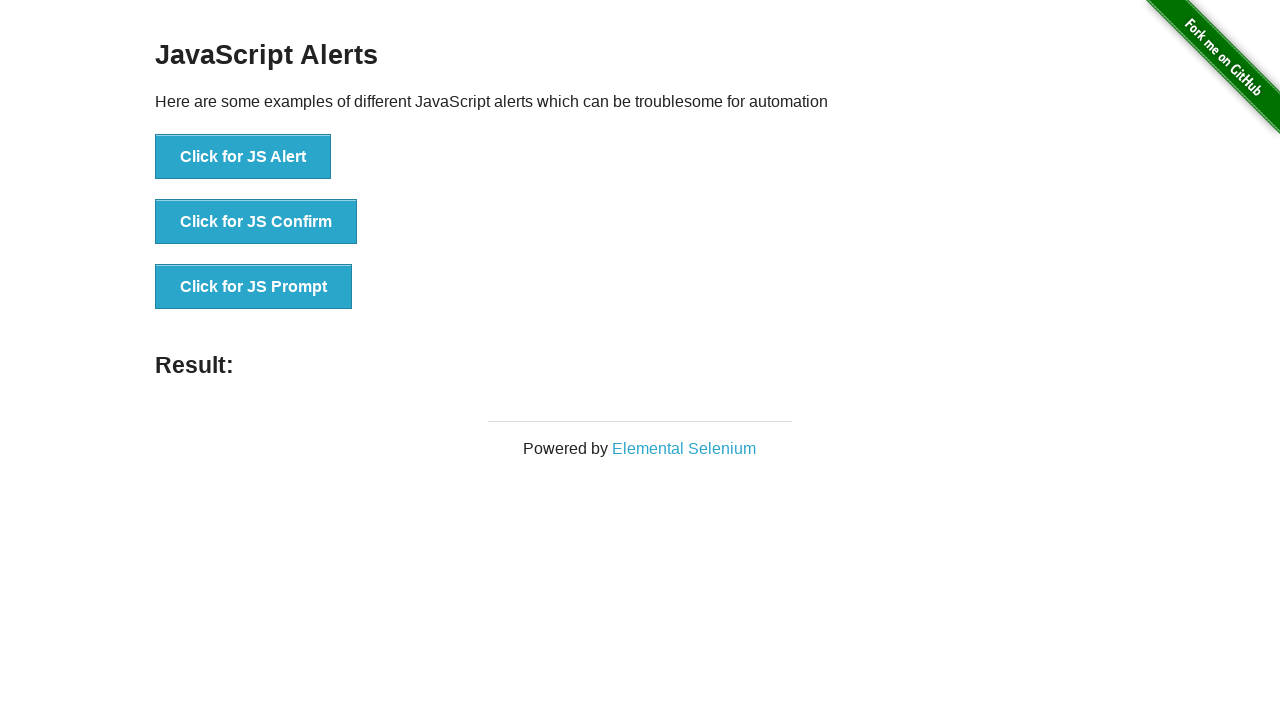

Clicked button to trigger JavaScript alert at (243, 157) on xpath=//button[text()='Click for JS Alert']
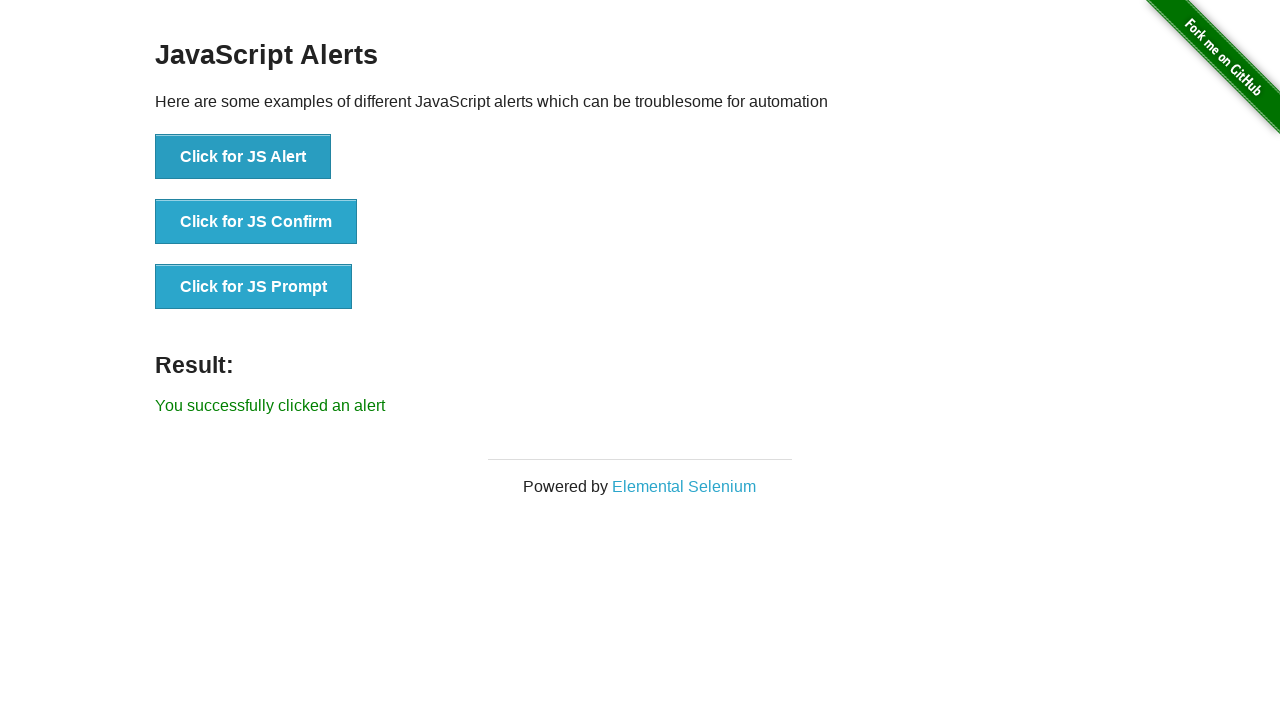

Alert was accepted and result message appeared
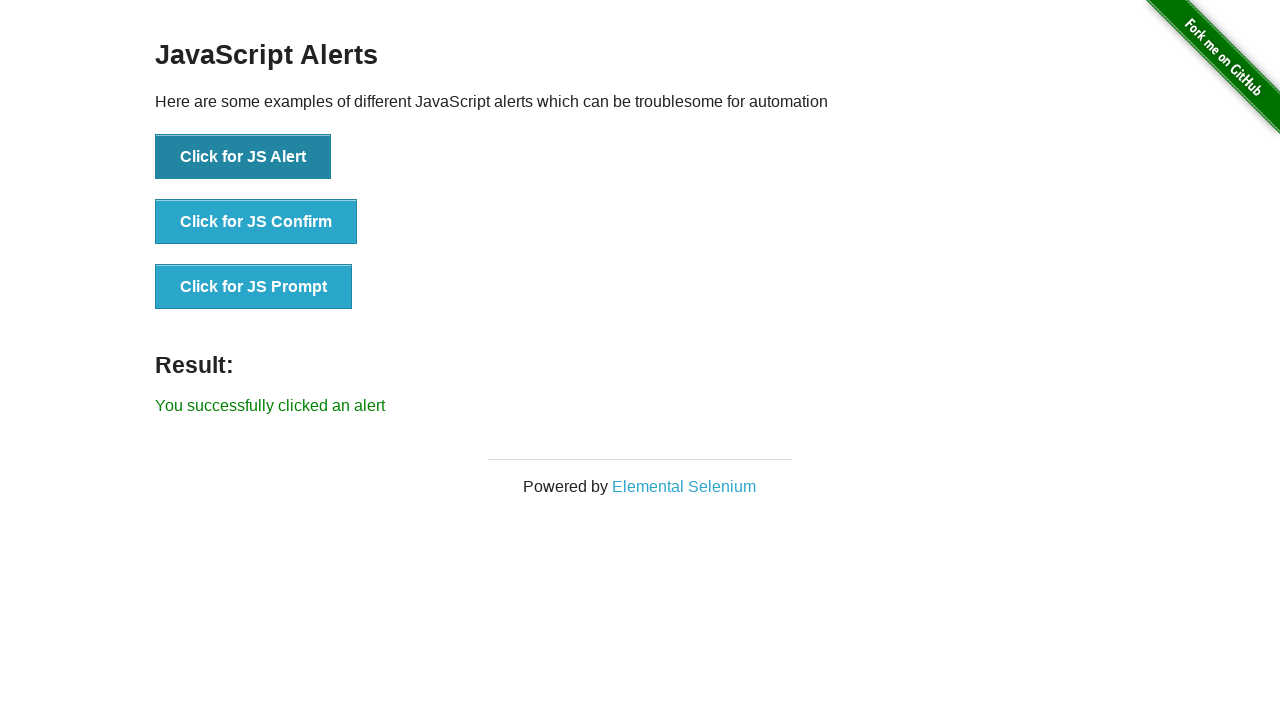

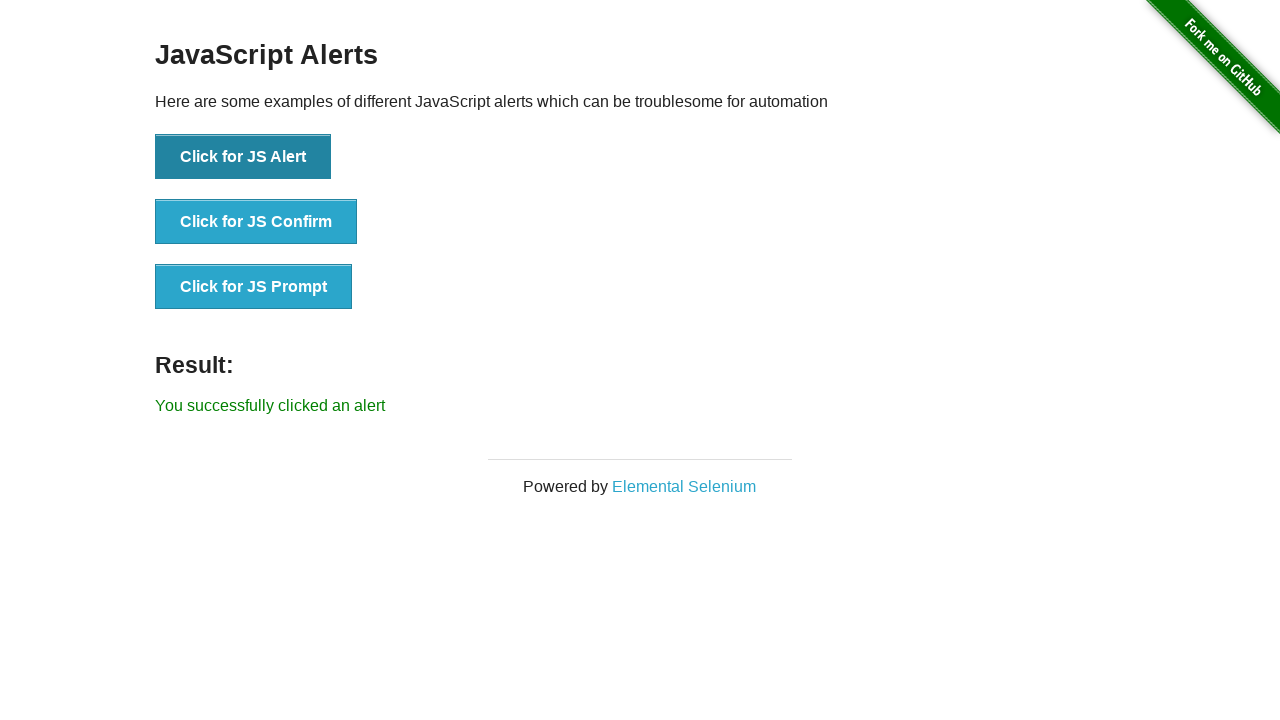